Tests AJAX functionality by clicking an AJAX button and waiting for the dynamically loaded content to appear

Starting URL: http://uitestingplayground.com/ajax

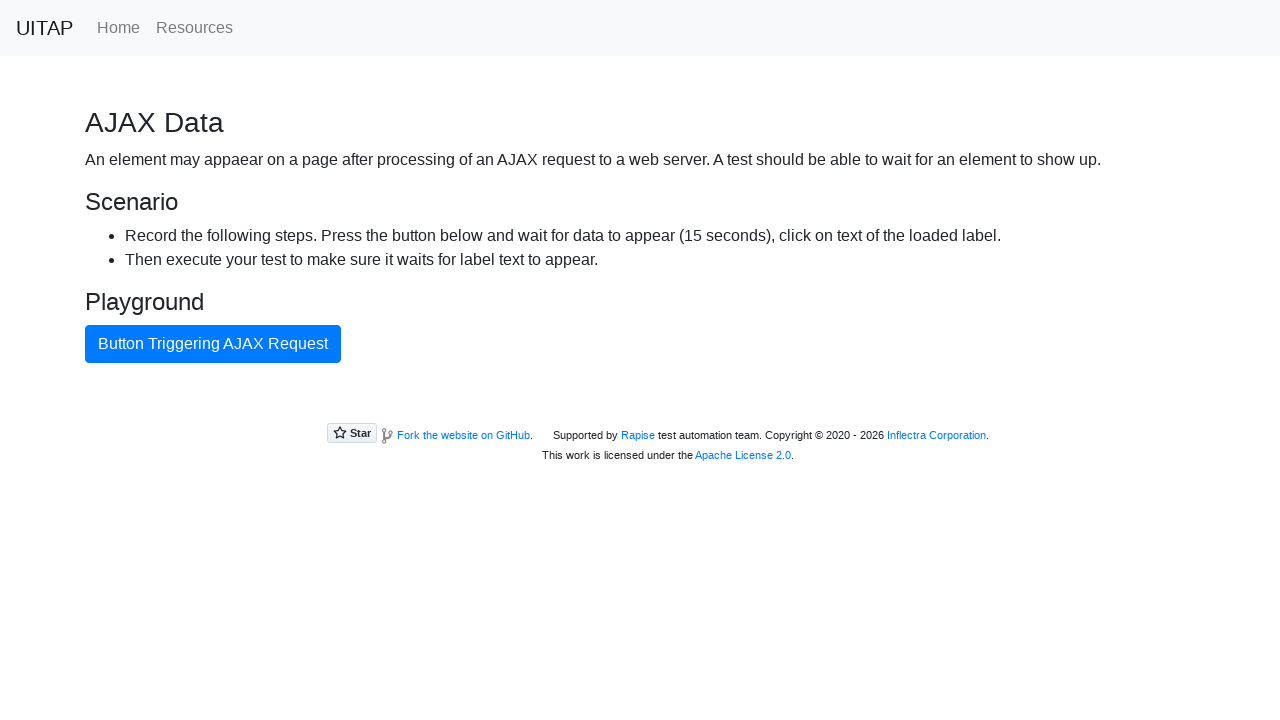

Clicked AJAX button at (213, 344) on #ajaxButton
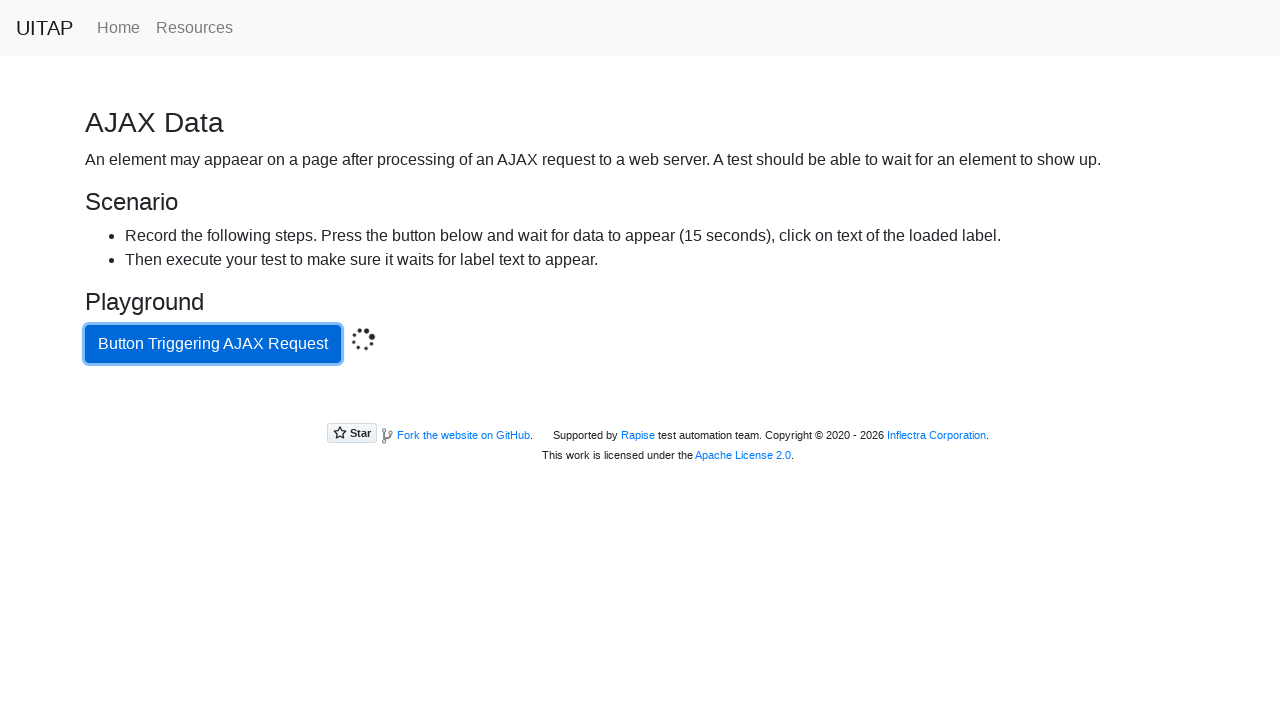

AJAX request completed and success message appeared
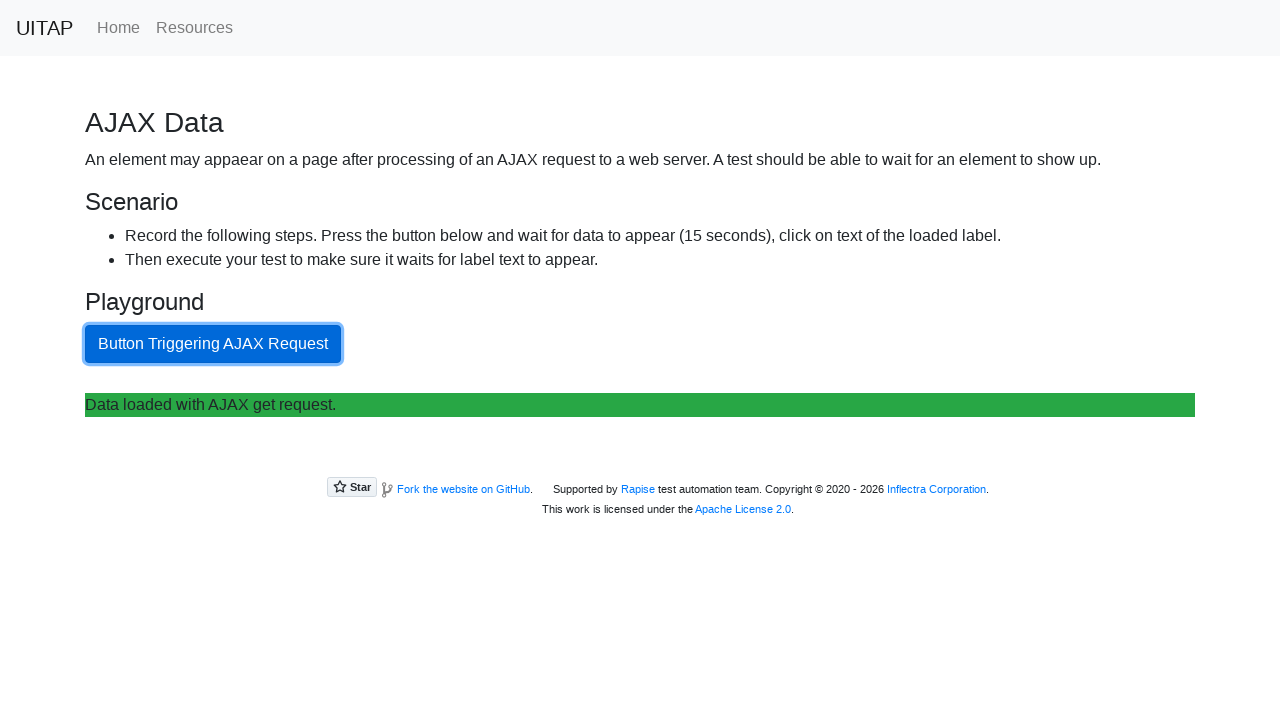

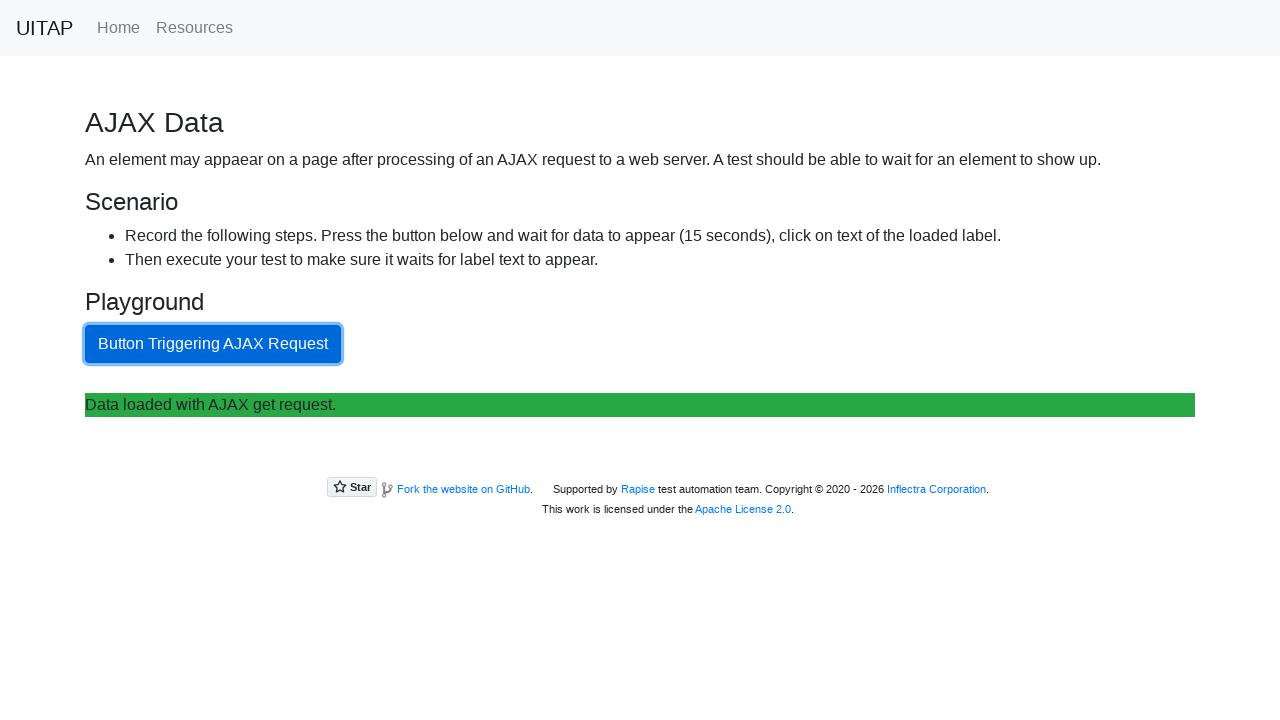